Tests JavaScript prompt alert functionality by clicking a button to trigger a prompt, entering text, accepting the alert, and verifying the result message

Starting URL: https://the-internet.herokuapp.com/javascript_alerts

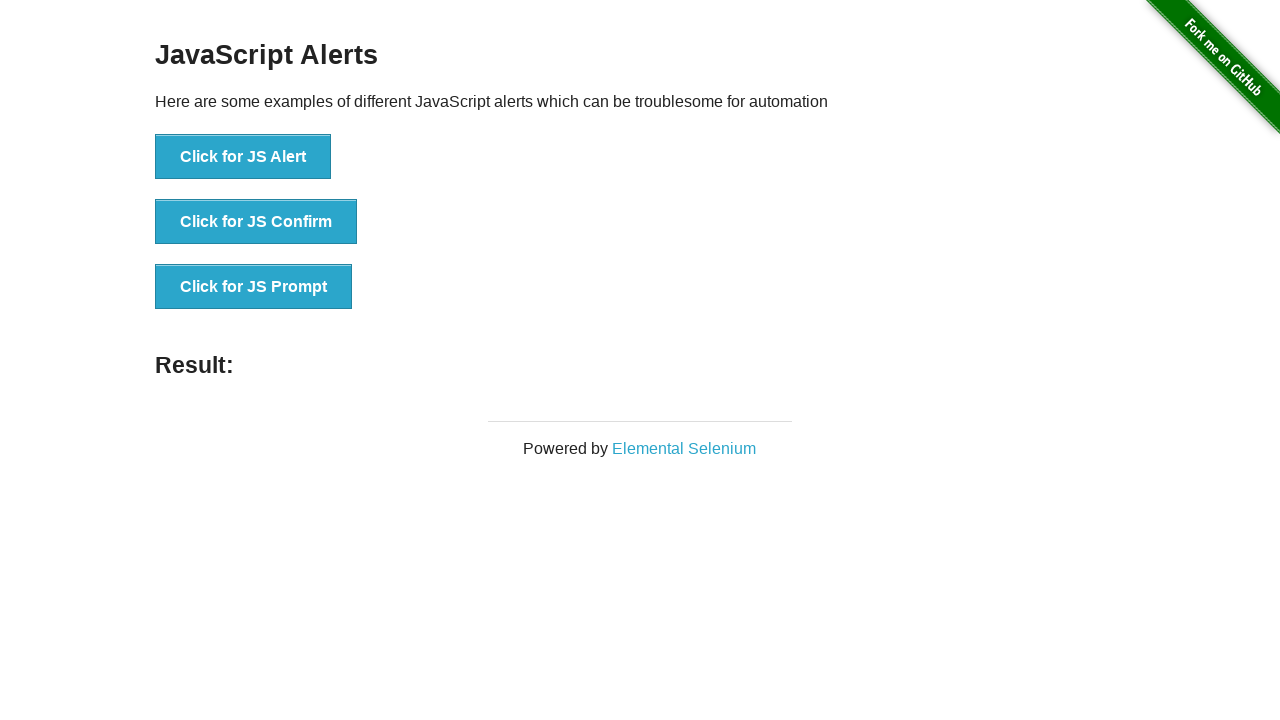

Clicked the JS Prompt button to trigger prompt dialog at (254, 287) on //button[@onclick="jsPrompt()"]
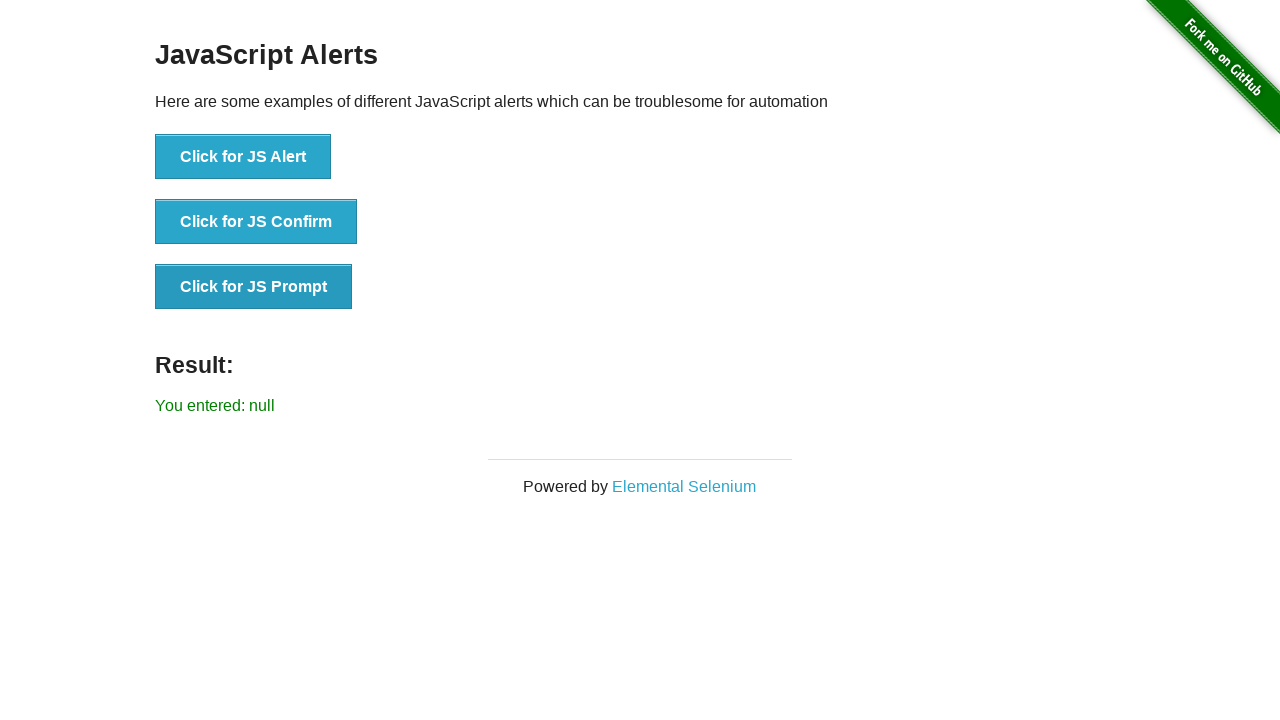

Set up dialog event listener to handle prompt dialogs
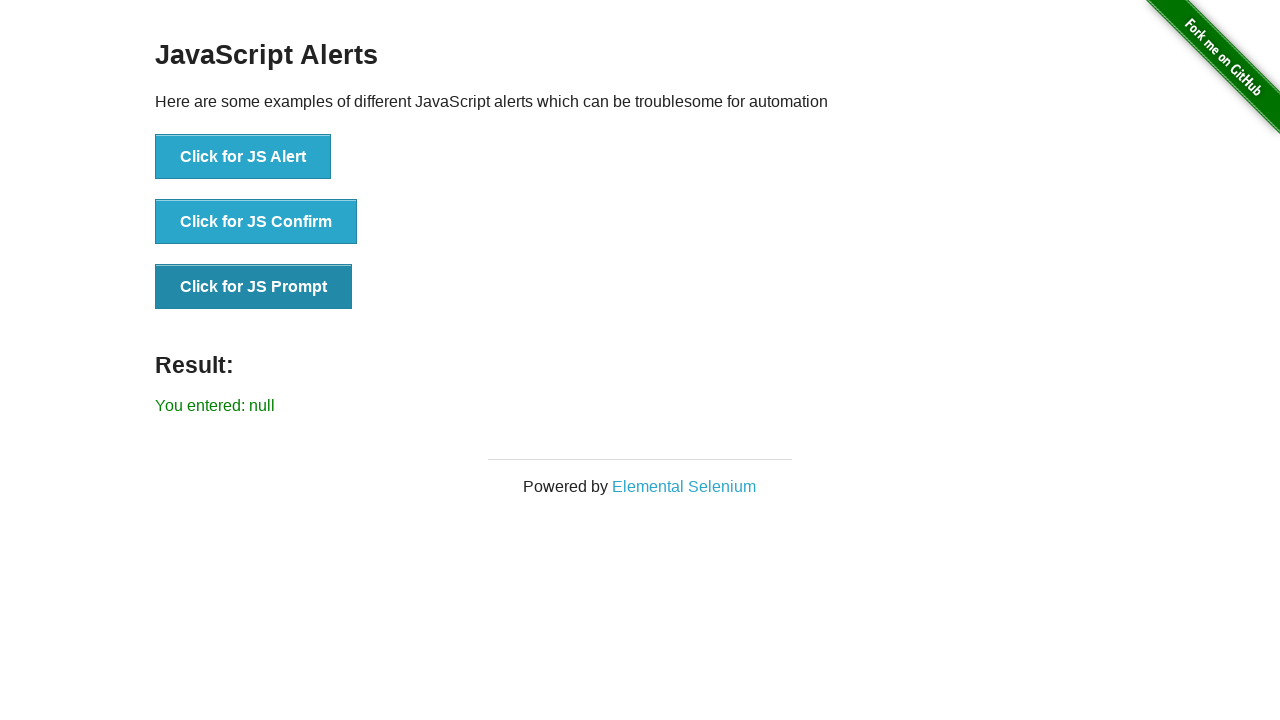

Configured one-time dialog handler to accept prompt with 'PRAMOD'
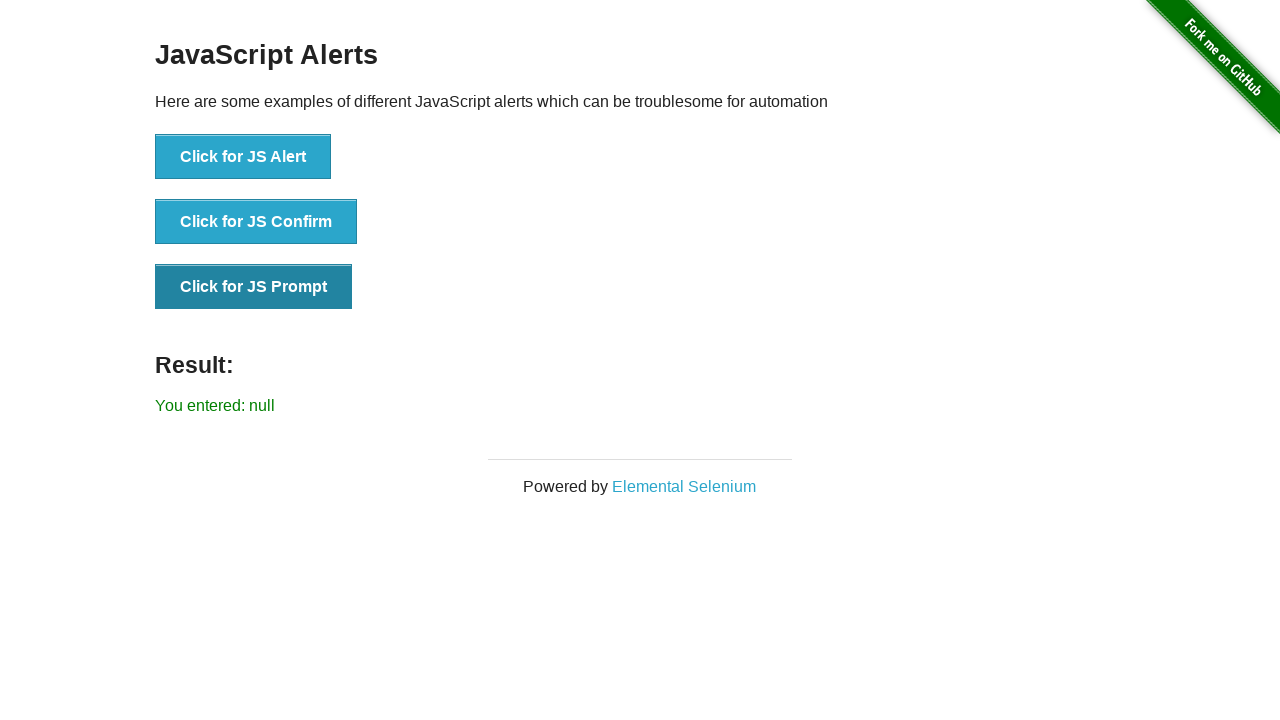

Clicked the JS Prompt button again to trigger dialog with handler attached at (254, 287) on //button[@onclick="jsPrompt()"]
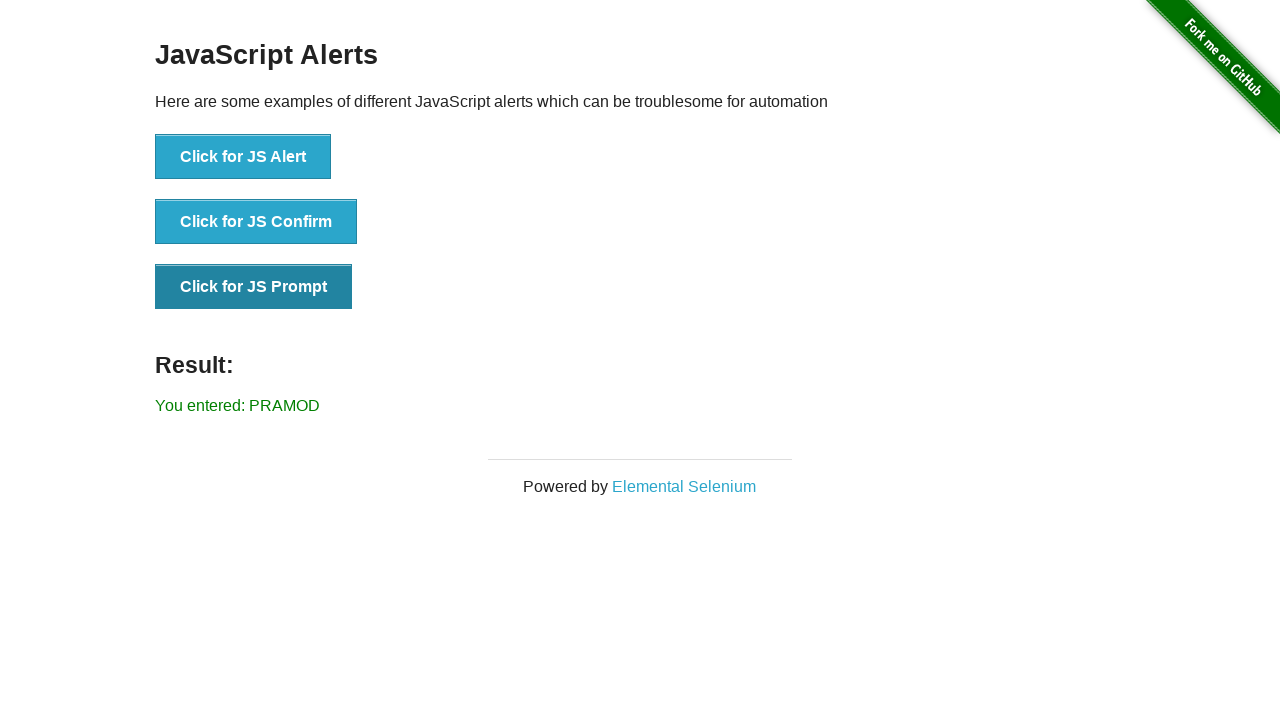

Waited for result message element to appear
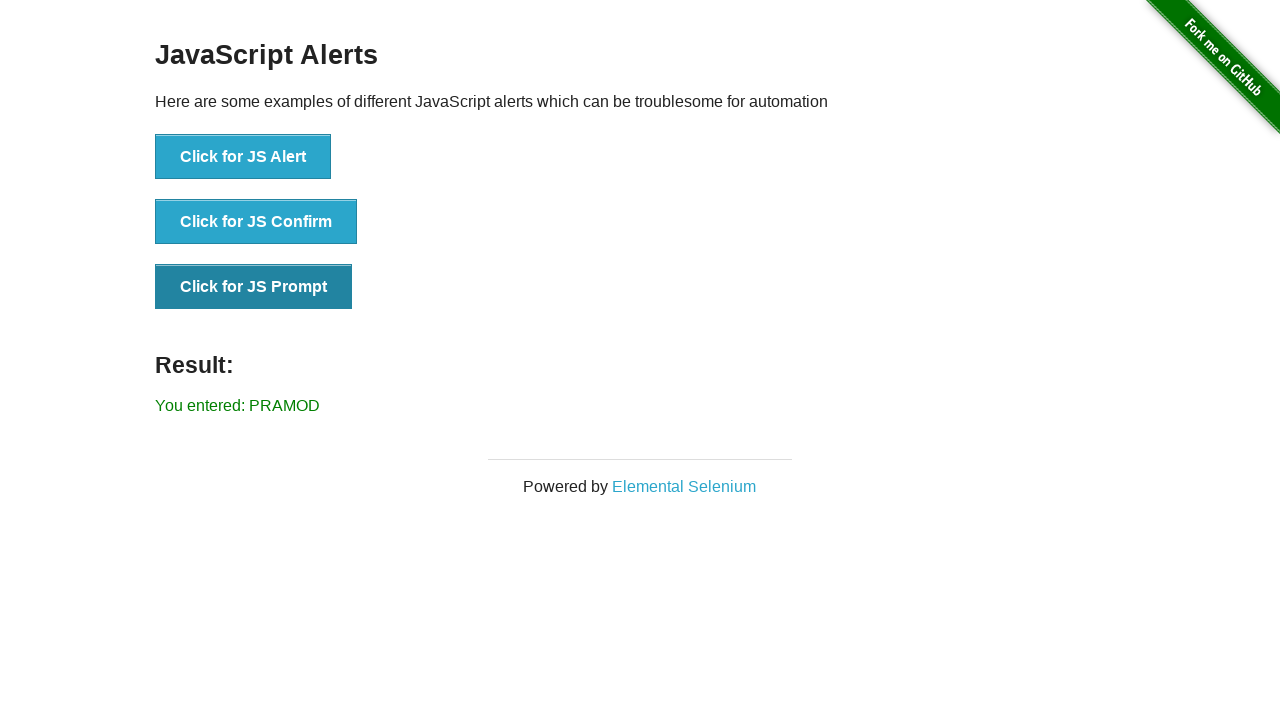

Retrieved result text from result element
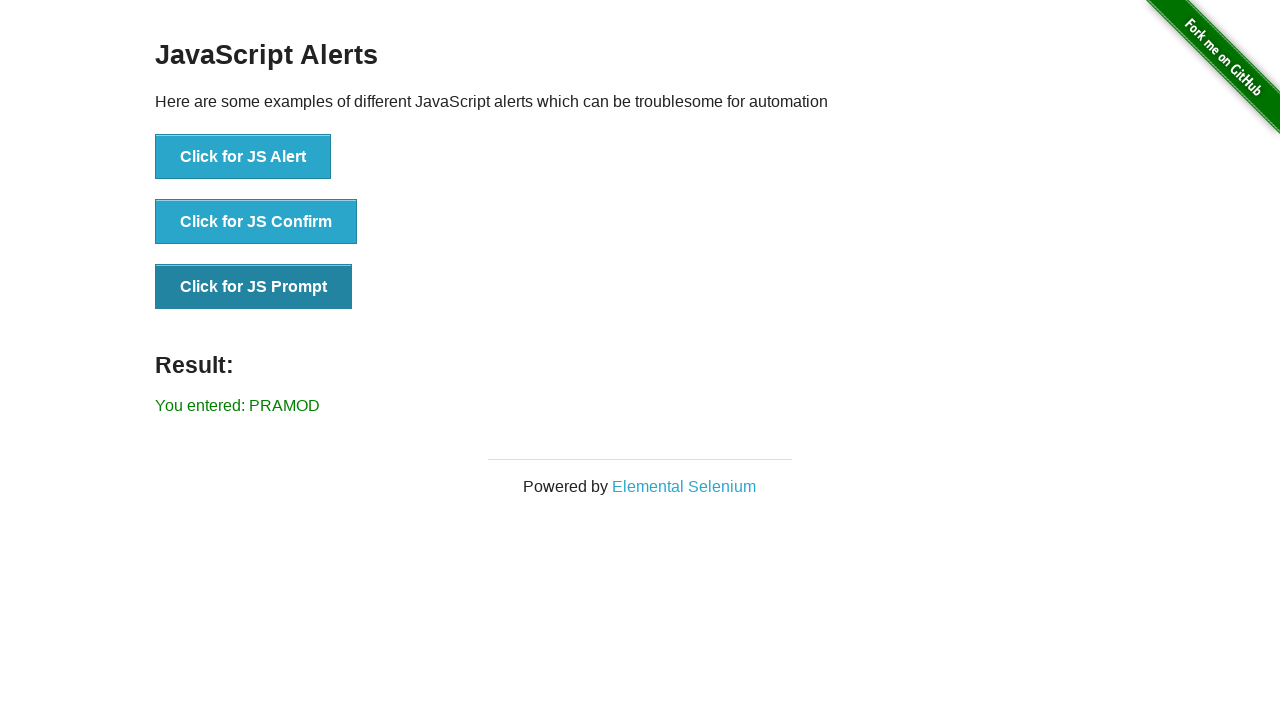

Verified result message matches expected value 'You entered: PRAMOD'
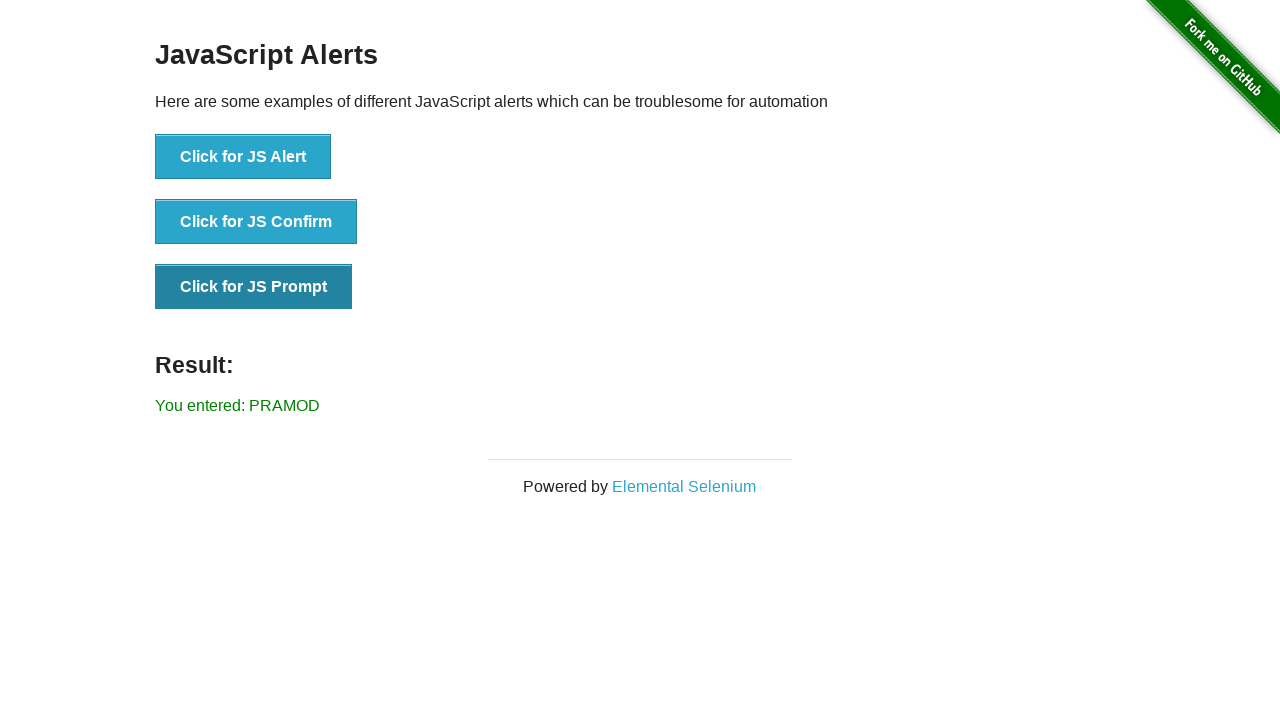

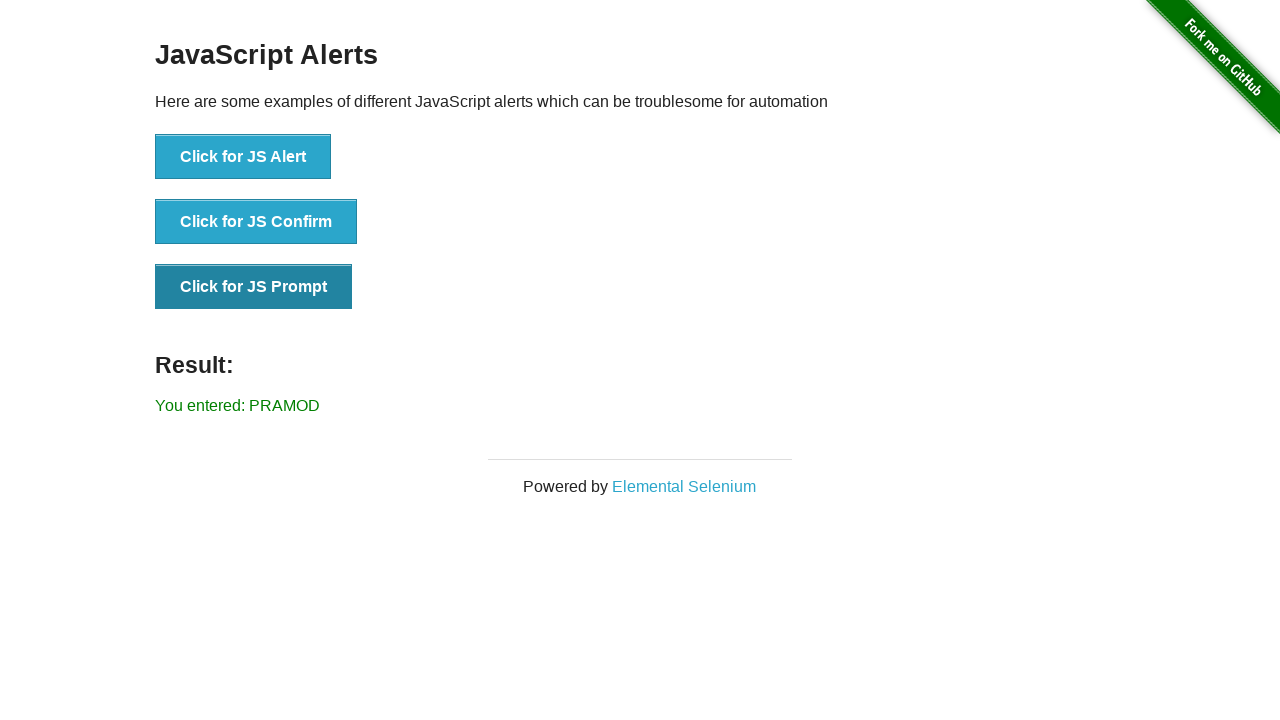